Tests that clicking the "Email" column header sorts the table data alphabetically in ascending order.

Starting URL: http://the-internet.herokuapp.com/tables

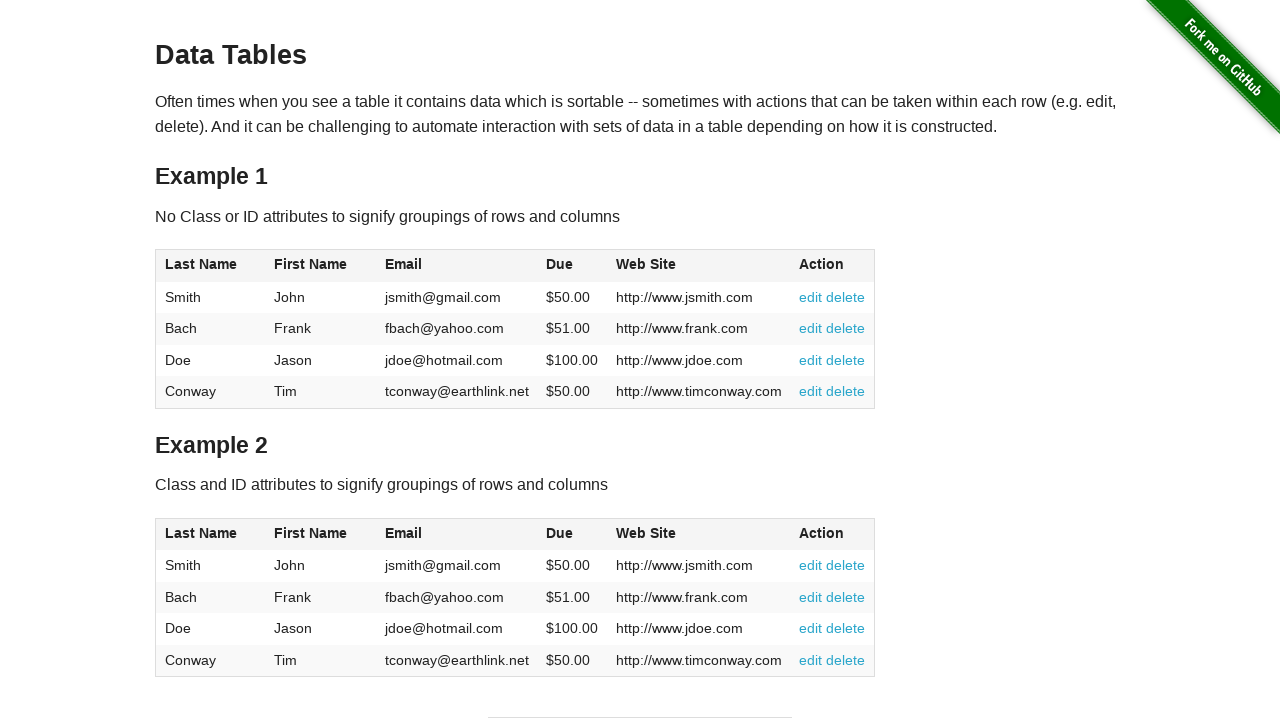

Clicked Email column header to sort table data at (457, 266) on #table1 thead tr th:nth-of-type(3)
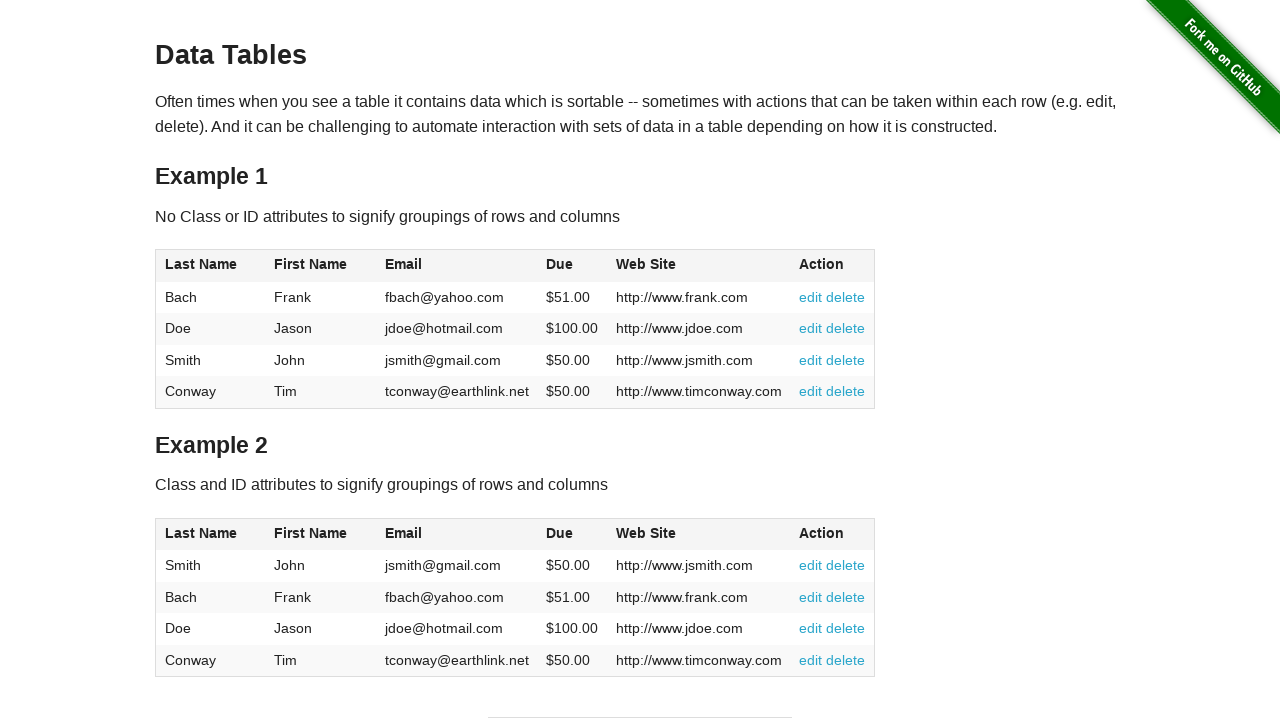

Table data loaded after sorting by Email column
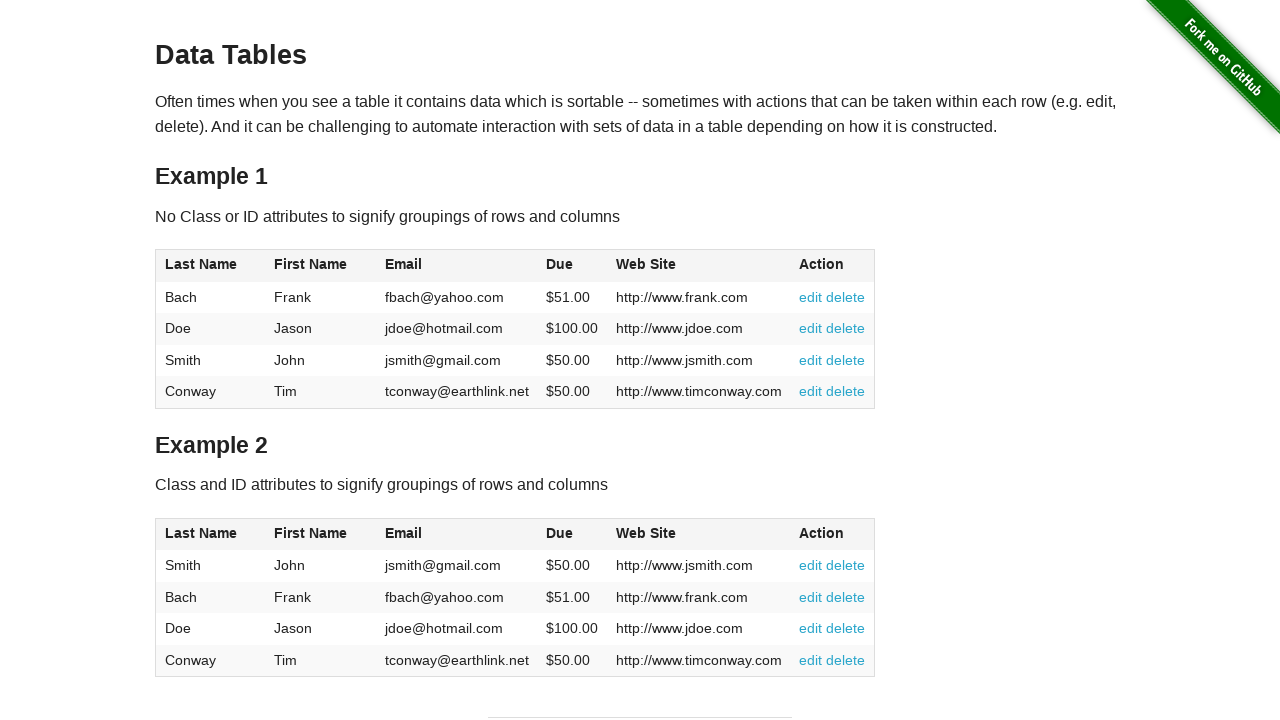

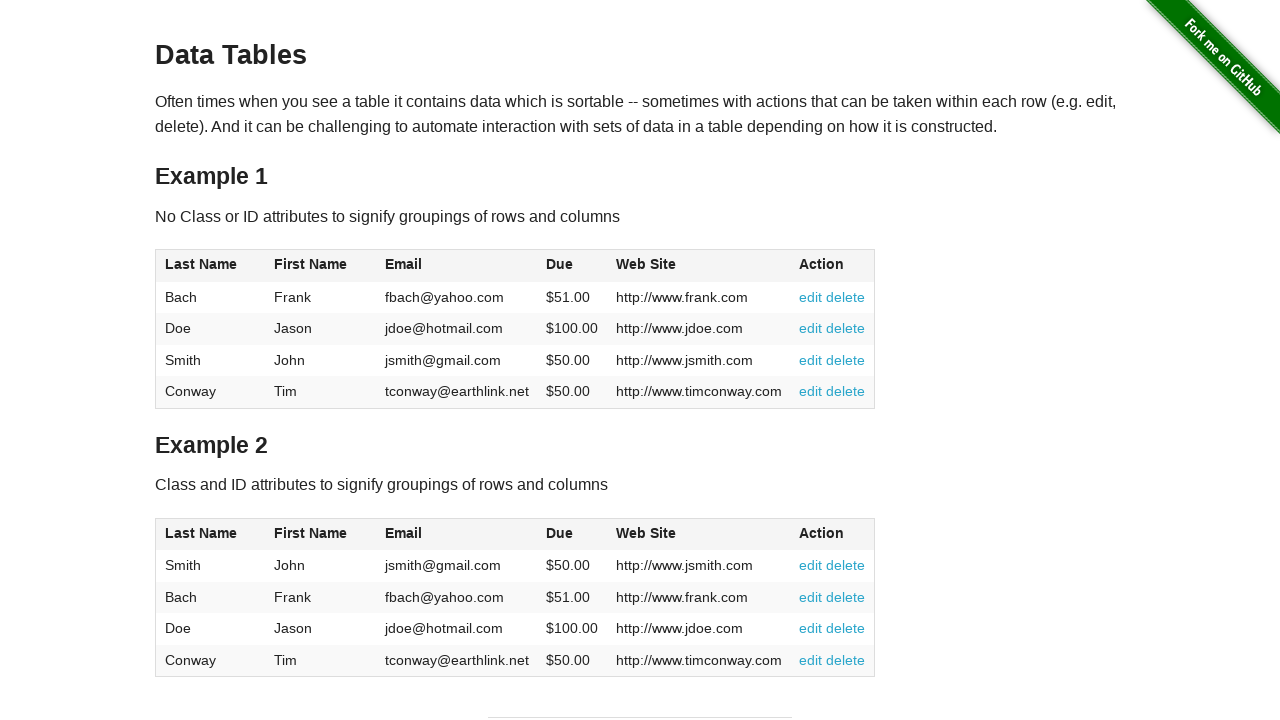